Tests navigation on the Playwright documentation site by clicking the "Get Started" button on the homepage.

Starting URL: https://playwright.dev/

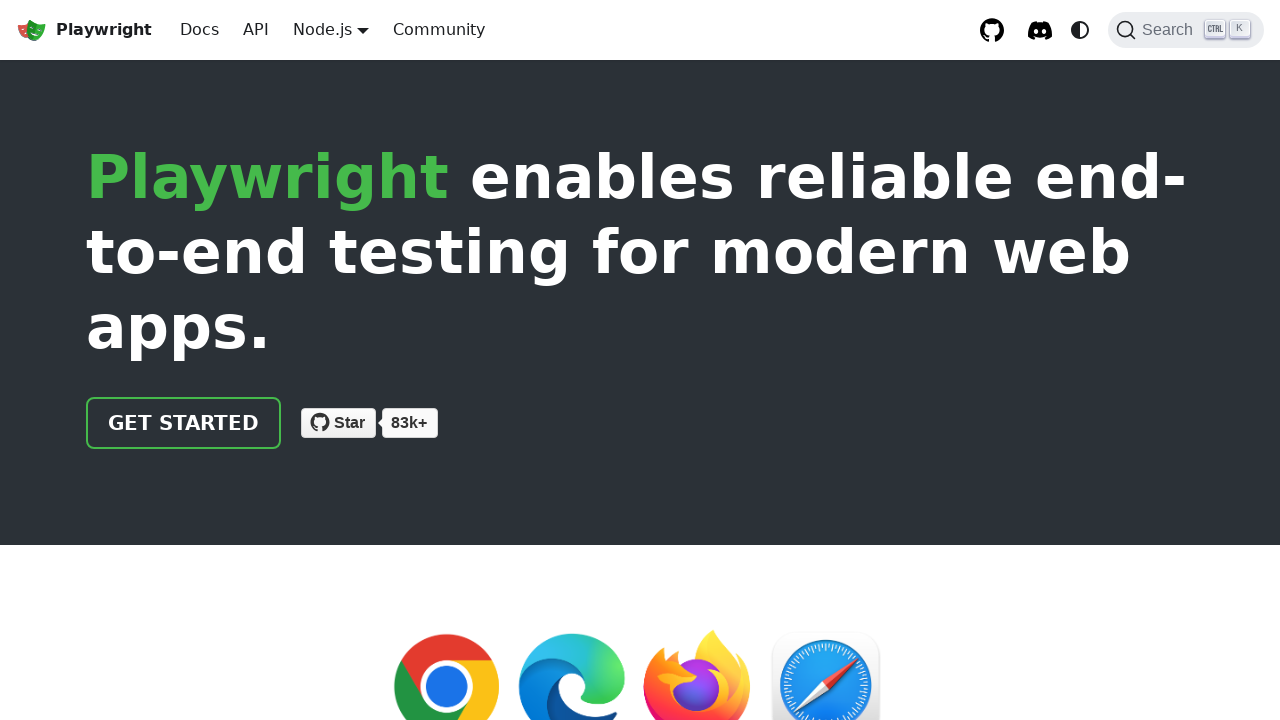

Clicked the 'Get Started' button on Playwright homepage at (184, 423) on .getStarted_Sjon
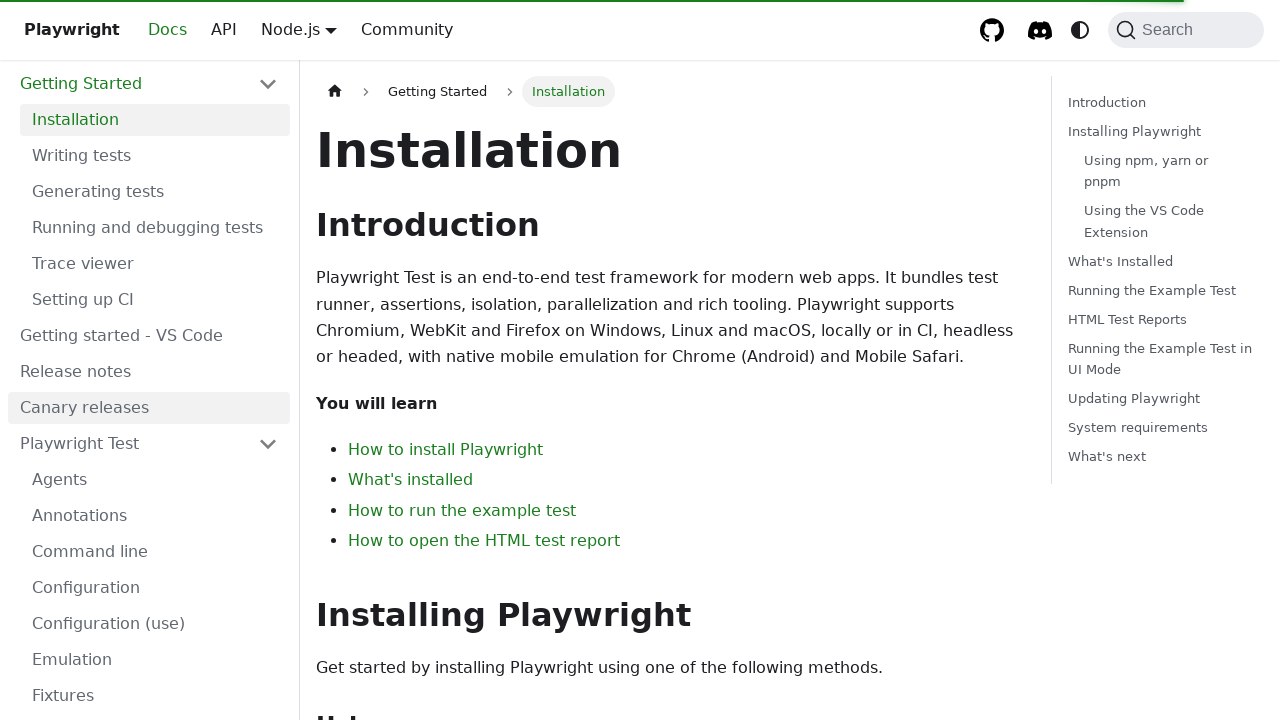

Page loaded after clicking 'Get Started' button
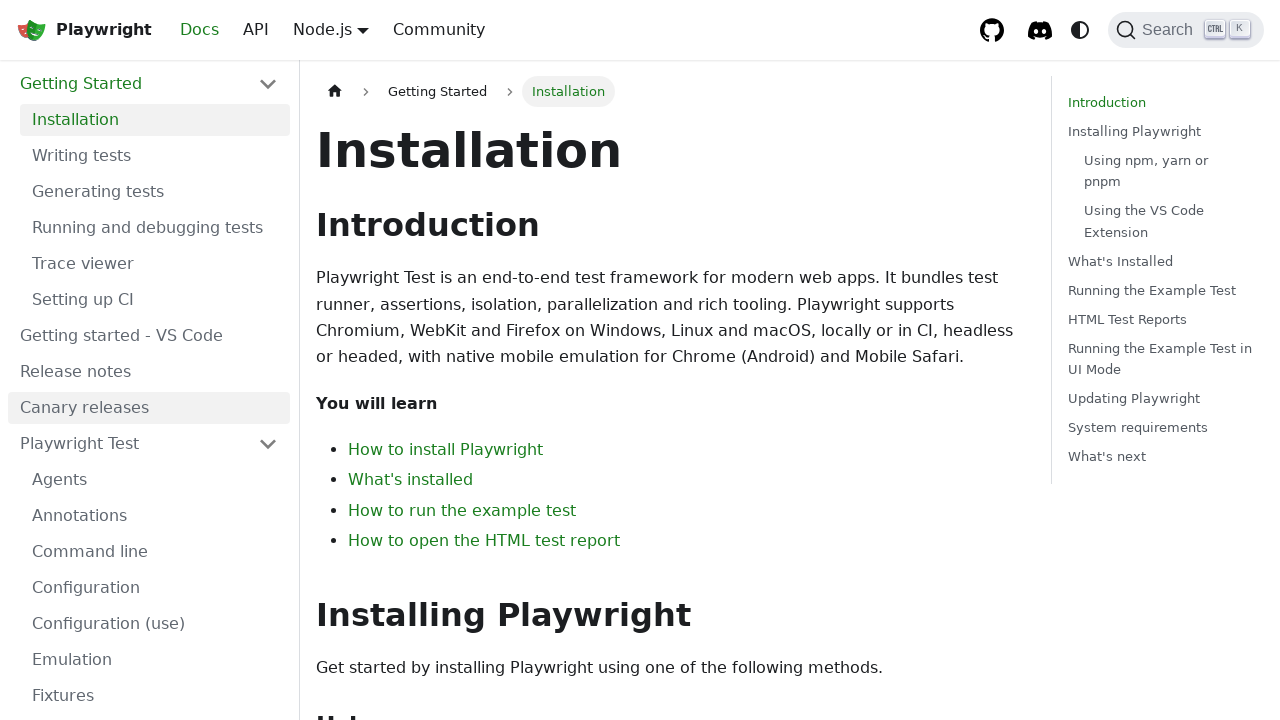

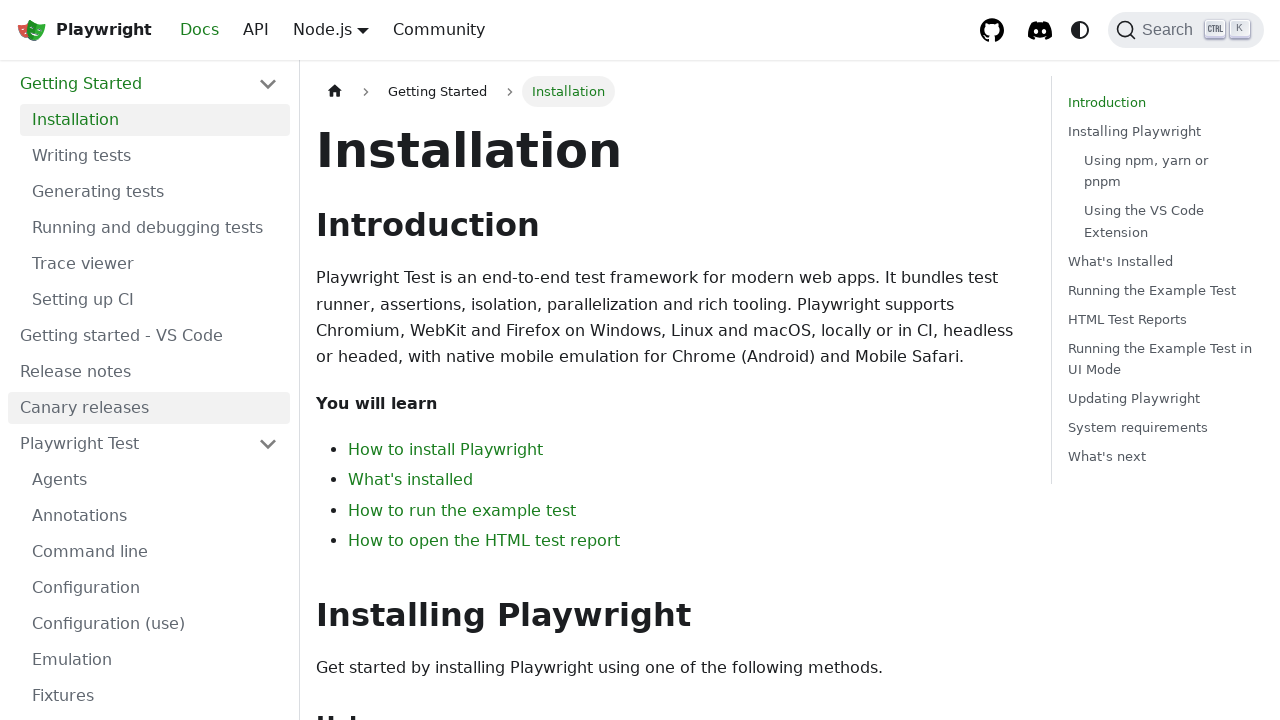